Tests filling out a contact form on the Ultimate QA practice page by entering a name and message, then submitting the form.

Starting URL: https://ultimateqa.com/filling-out-forms/

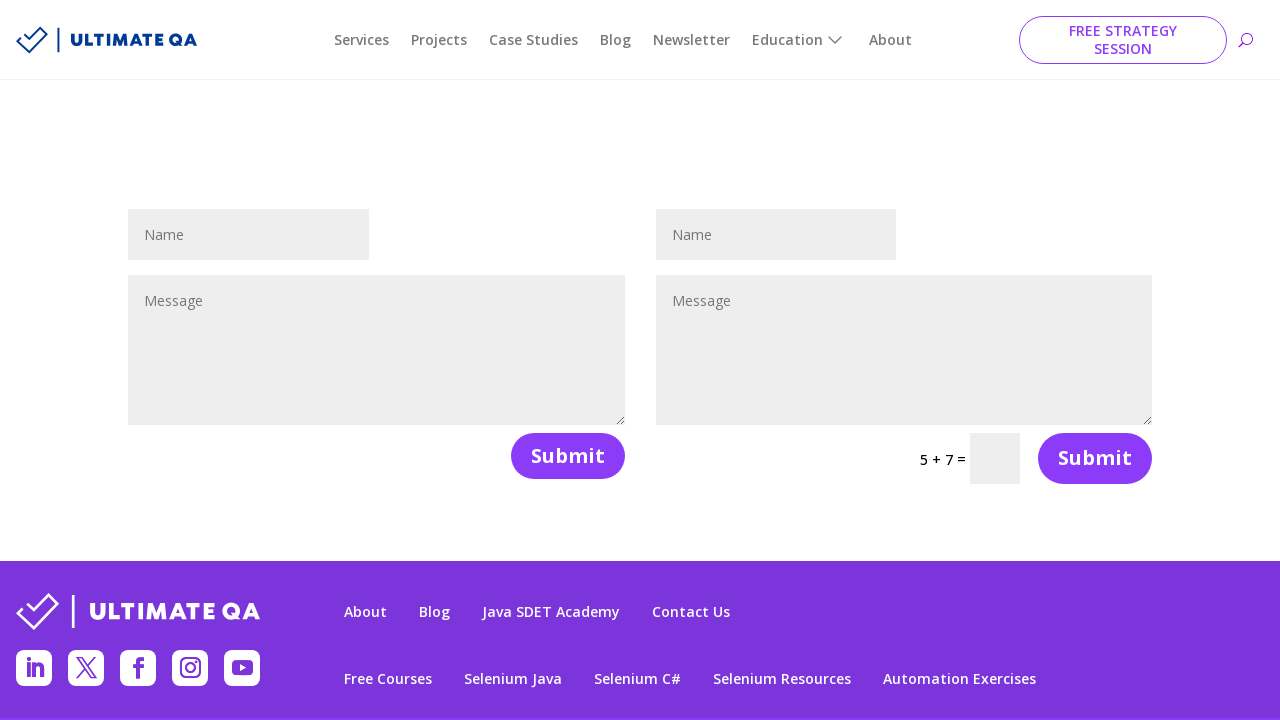

Filled name field with 'John Anderson' on #et_pb_contact_name_0
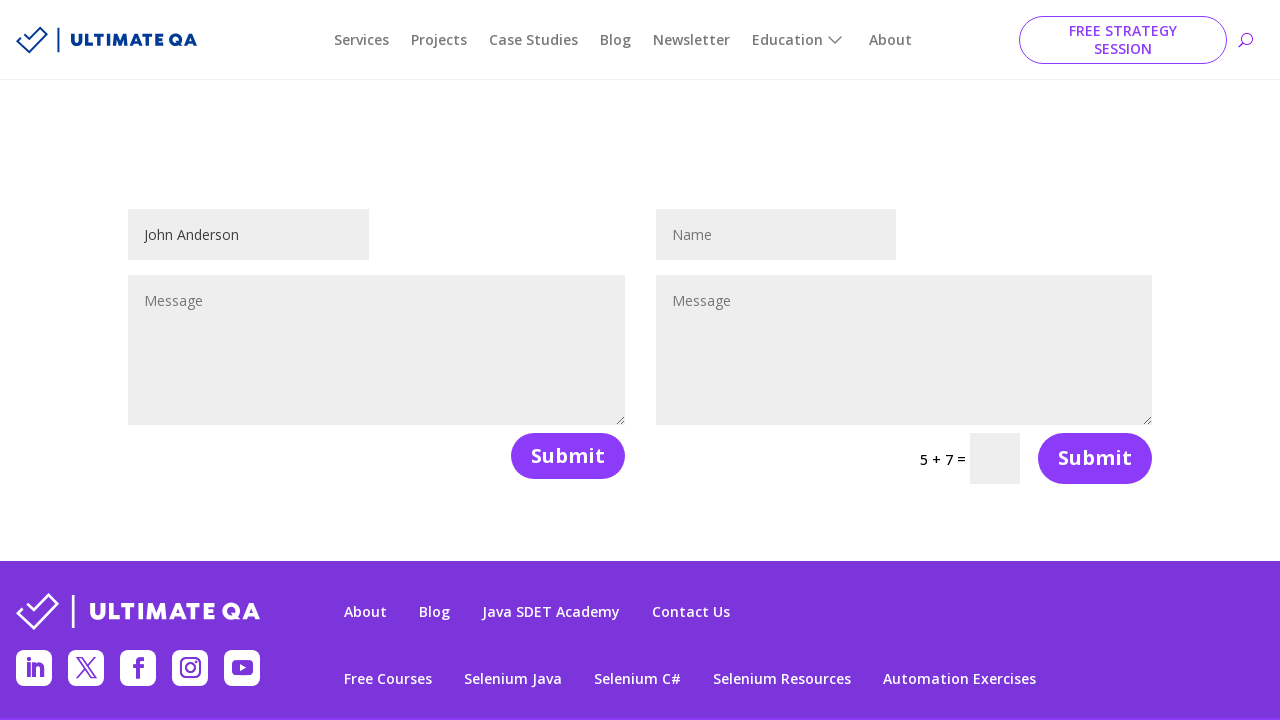

Filled message field with test message on #et_pb_contact_message_0
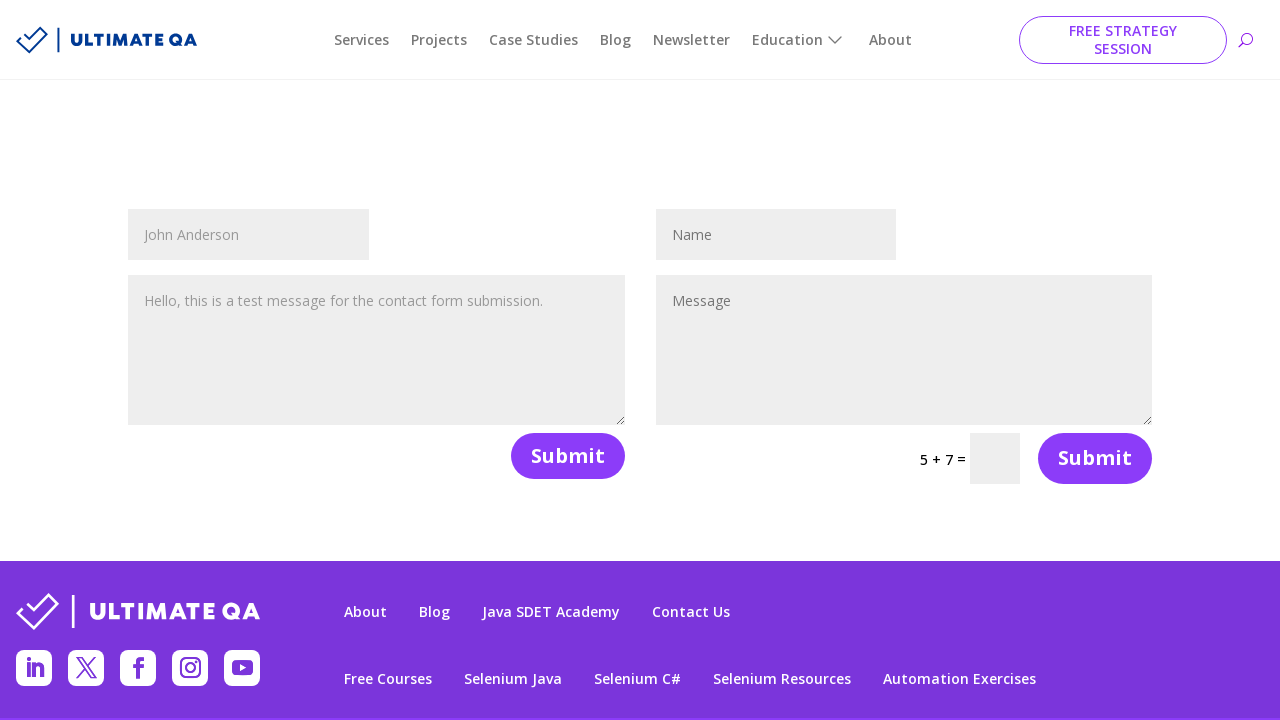

Clicked submit button to submit the contact form at (568, 456) on #et_pb_contact_form_0 button[type='submit']
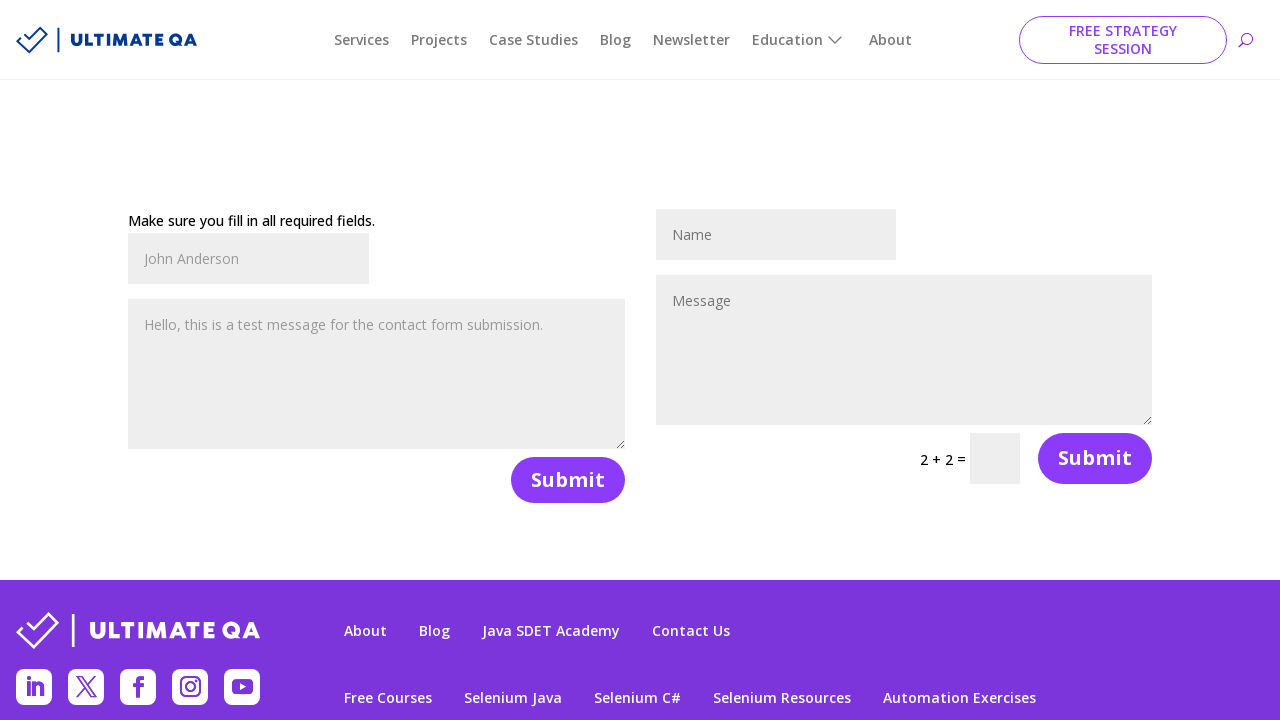

Form submission response received and confirmation message visible
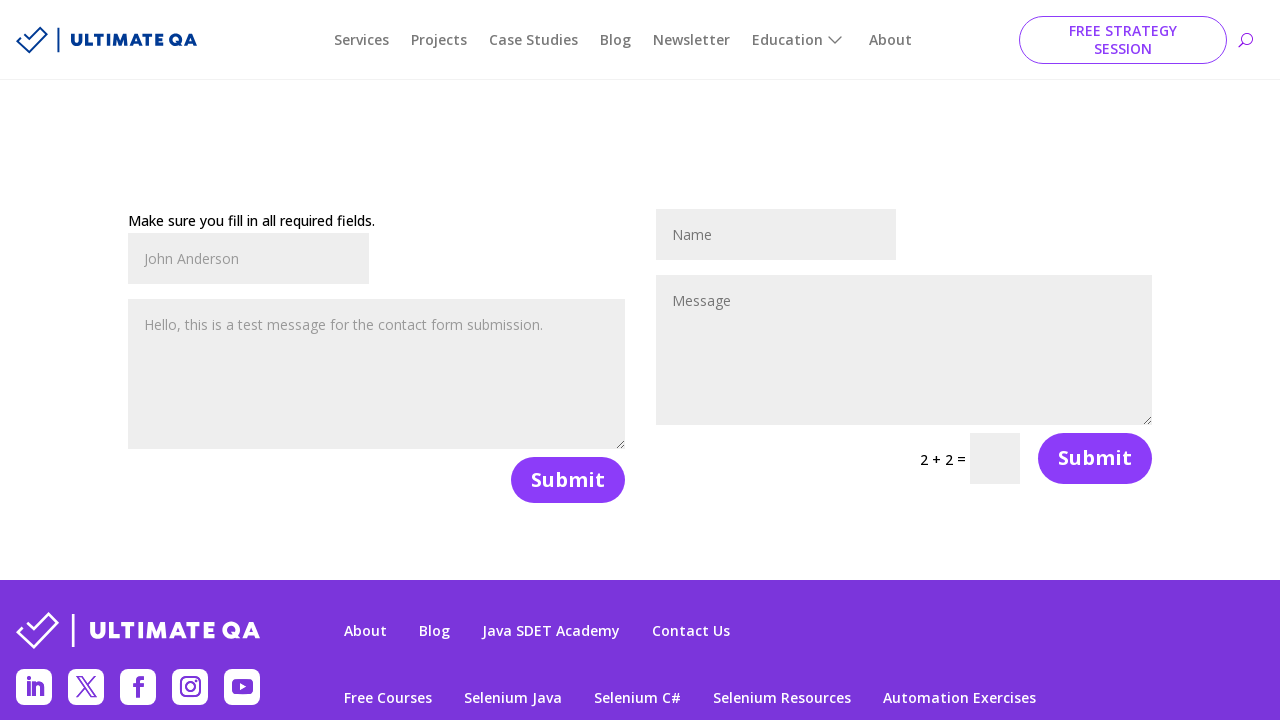

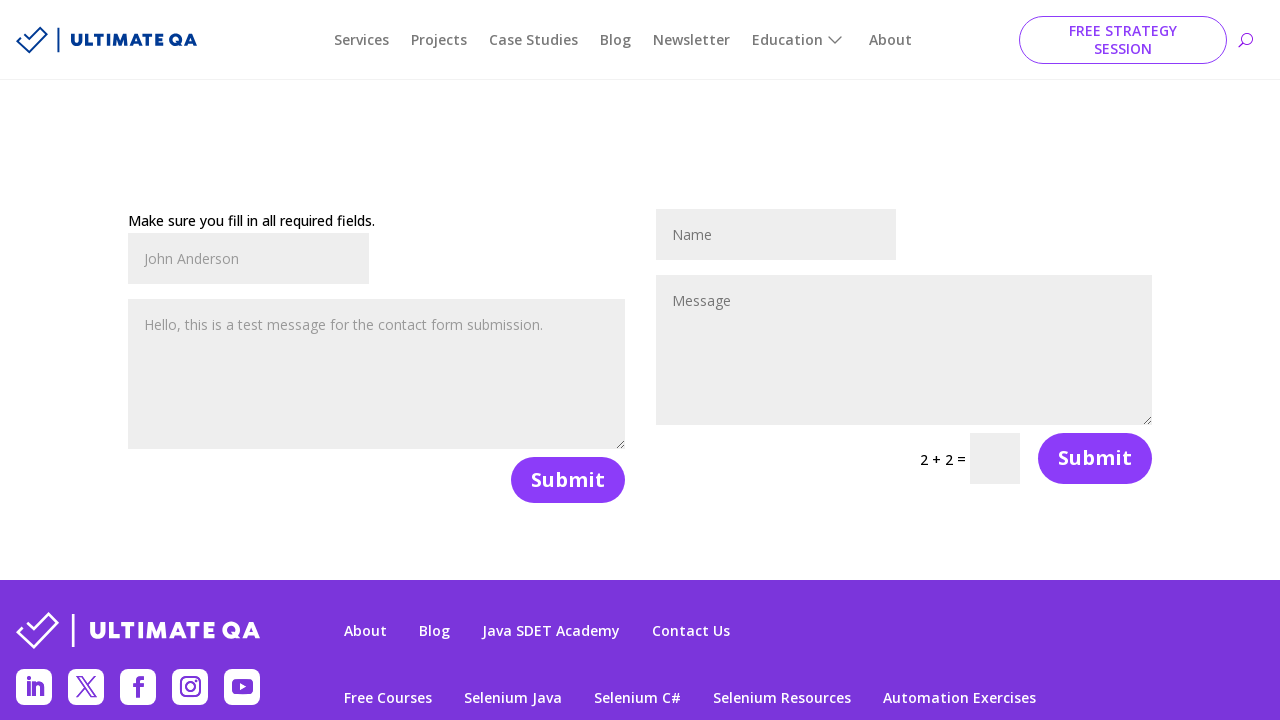